Navigates to a test page, scrolls a button into view, and clicks it

Starting URL: https://SunInJuly.github.io/execute_script.html

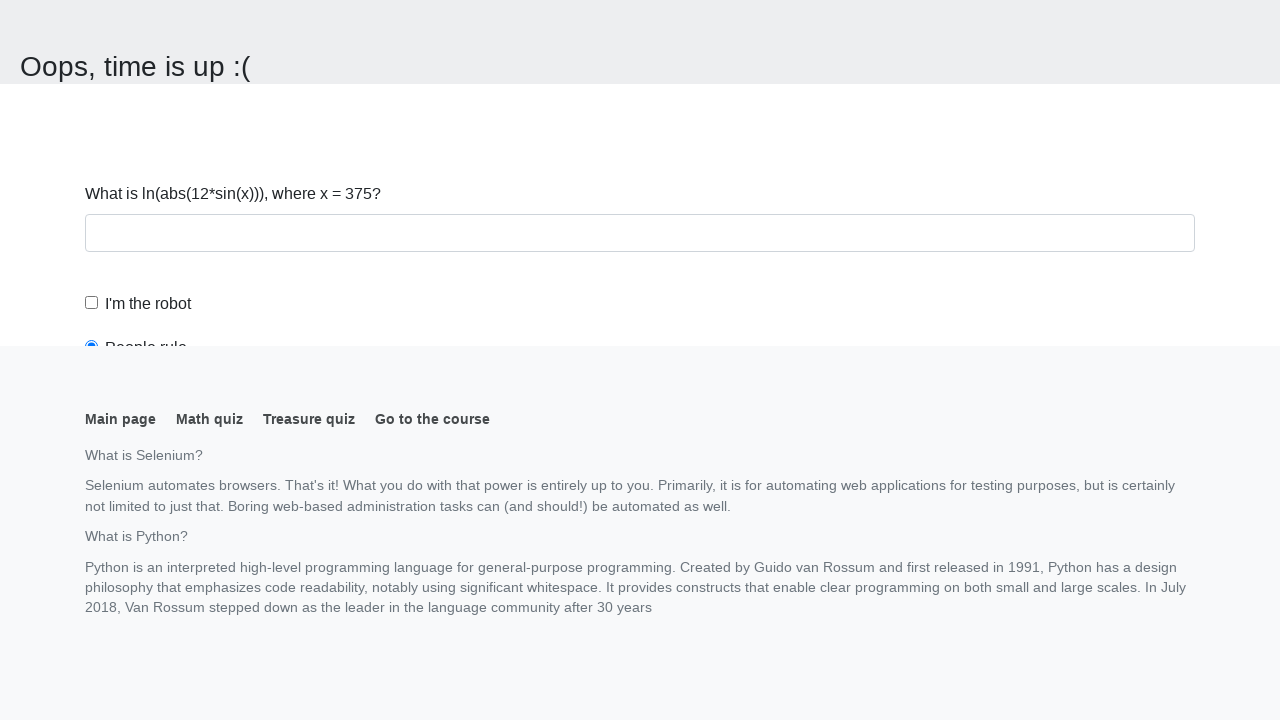

Navigated to test page
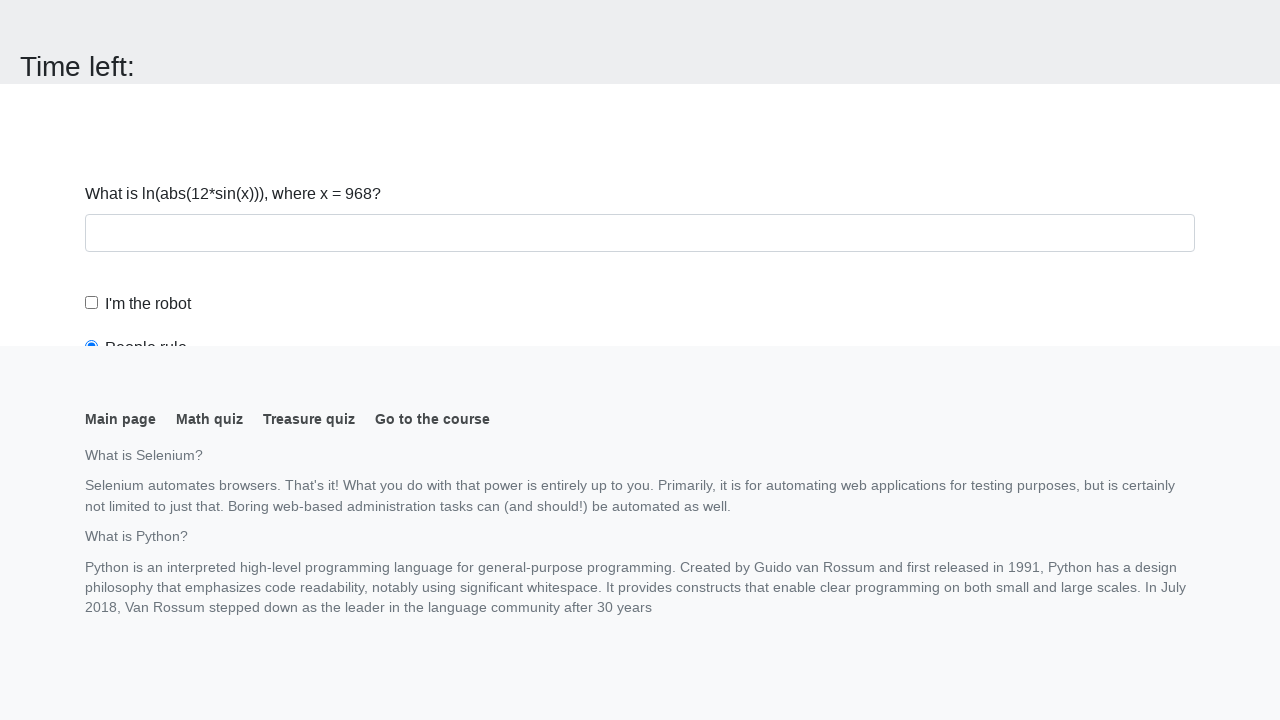

Located first button element
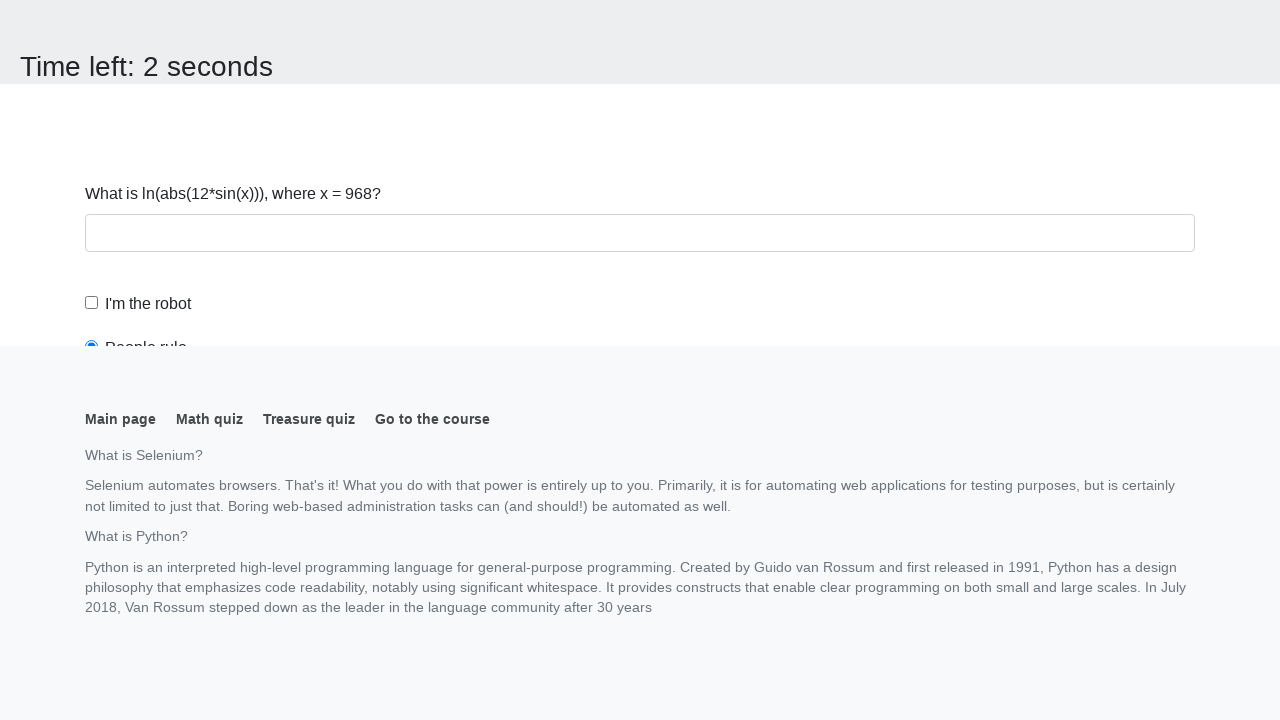

Scrolled button into view
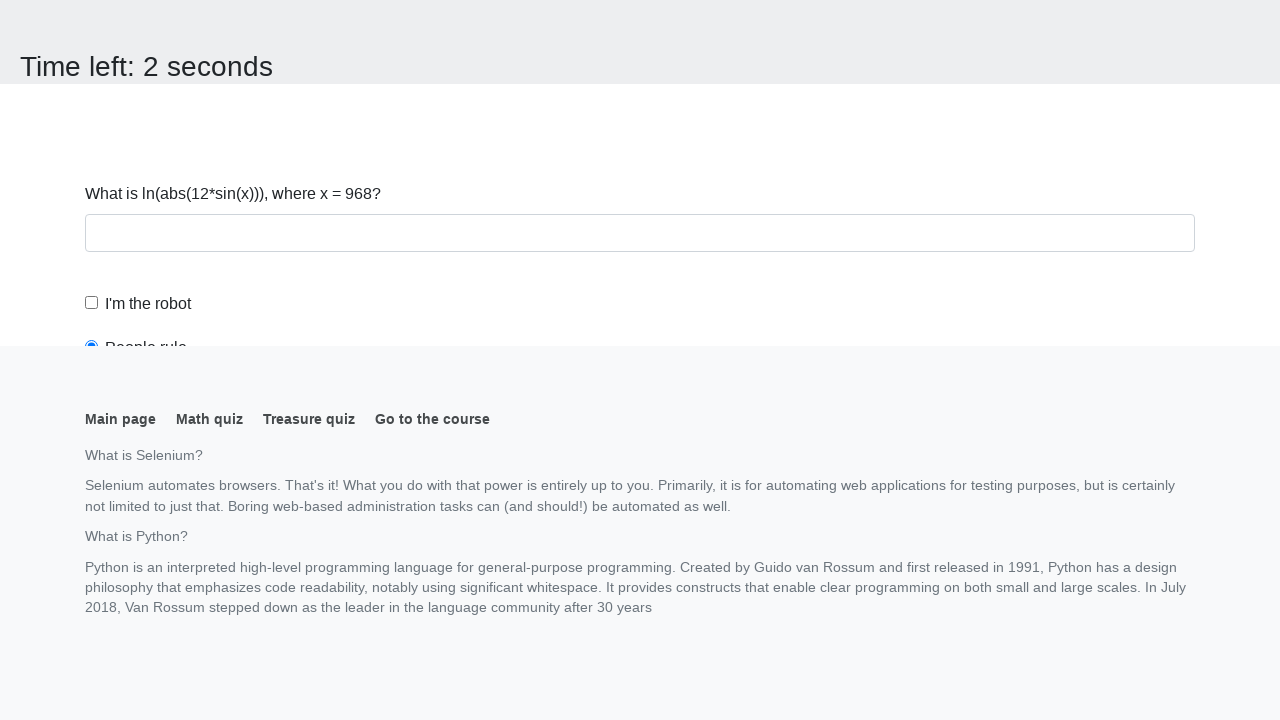

Clicked the button at (123, 20) on button >> nth=0
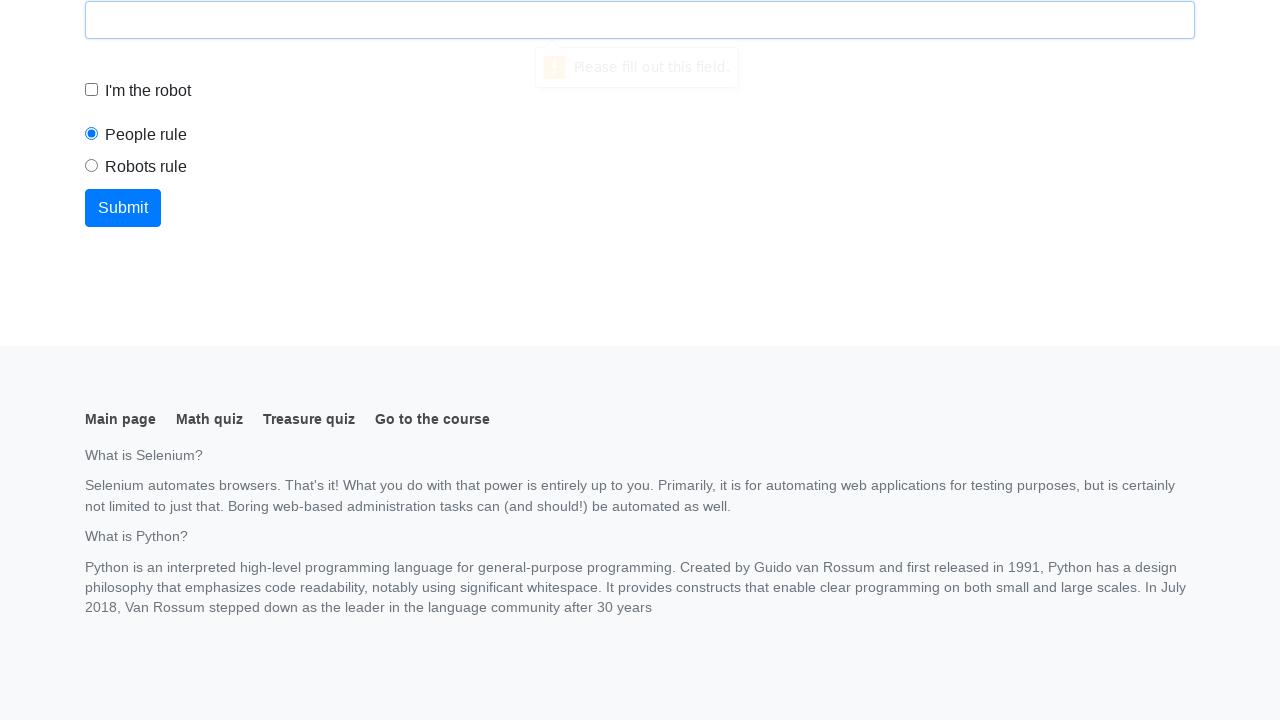

Waited for action to complete
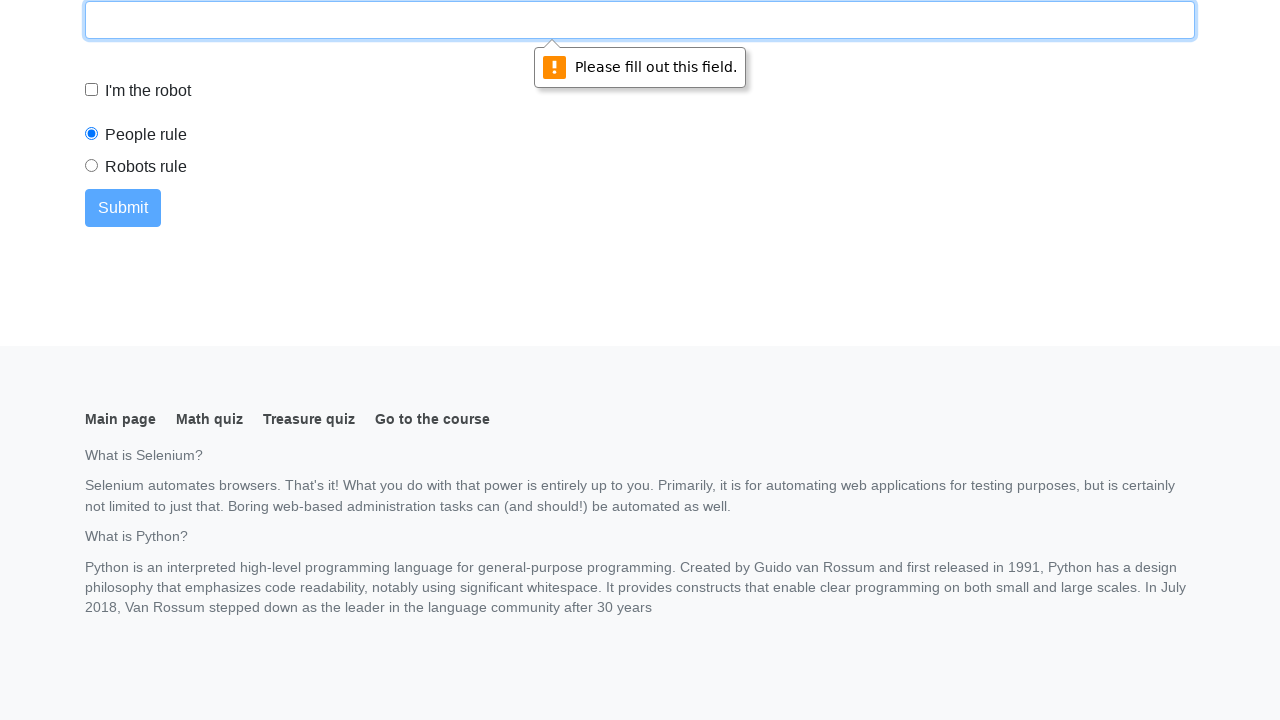

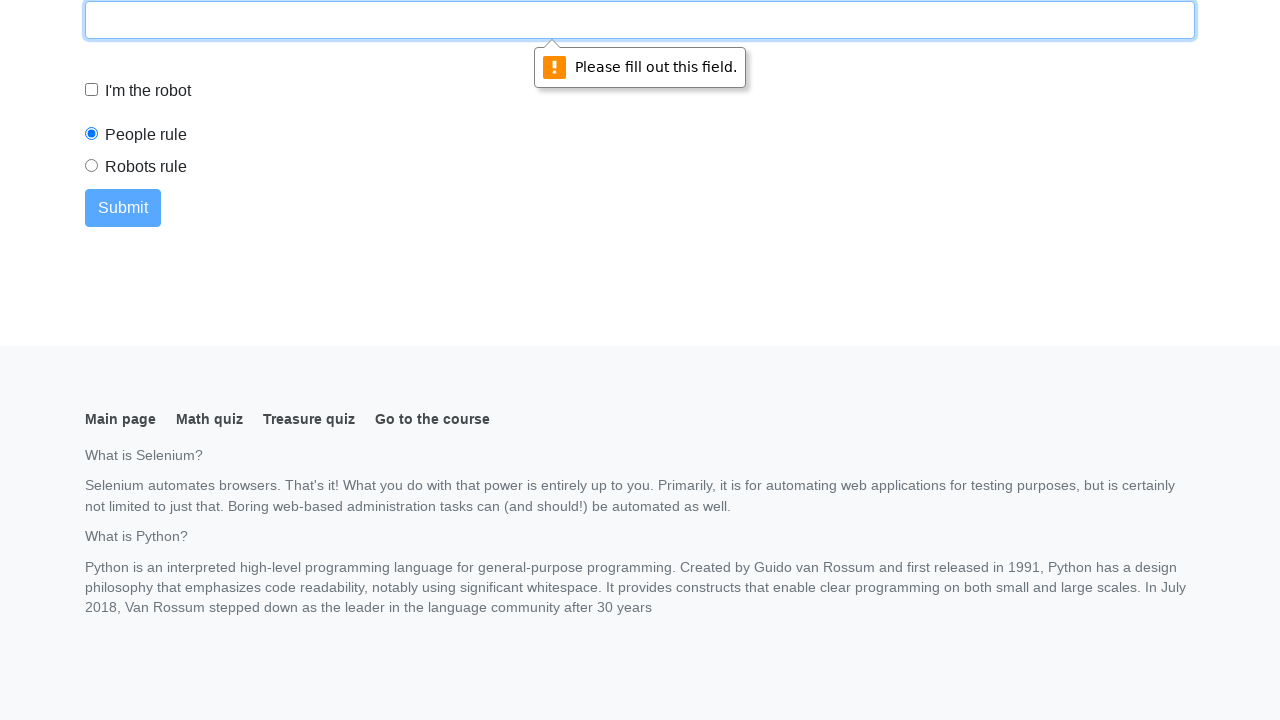